Tests various alert and dialog interactions on a demo page including simple alerts, confirm dialogs, sweet alerts, prompt dialogs, and minimize/maximize functionality

Starting URL: https://www.leafground.com/alert.xhtml

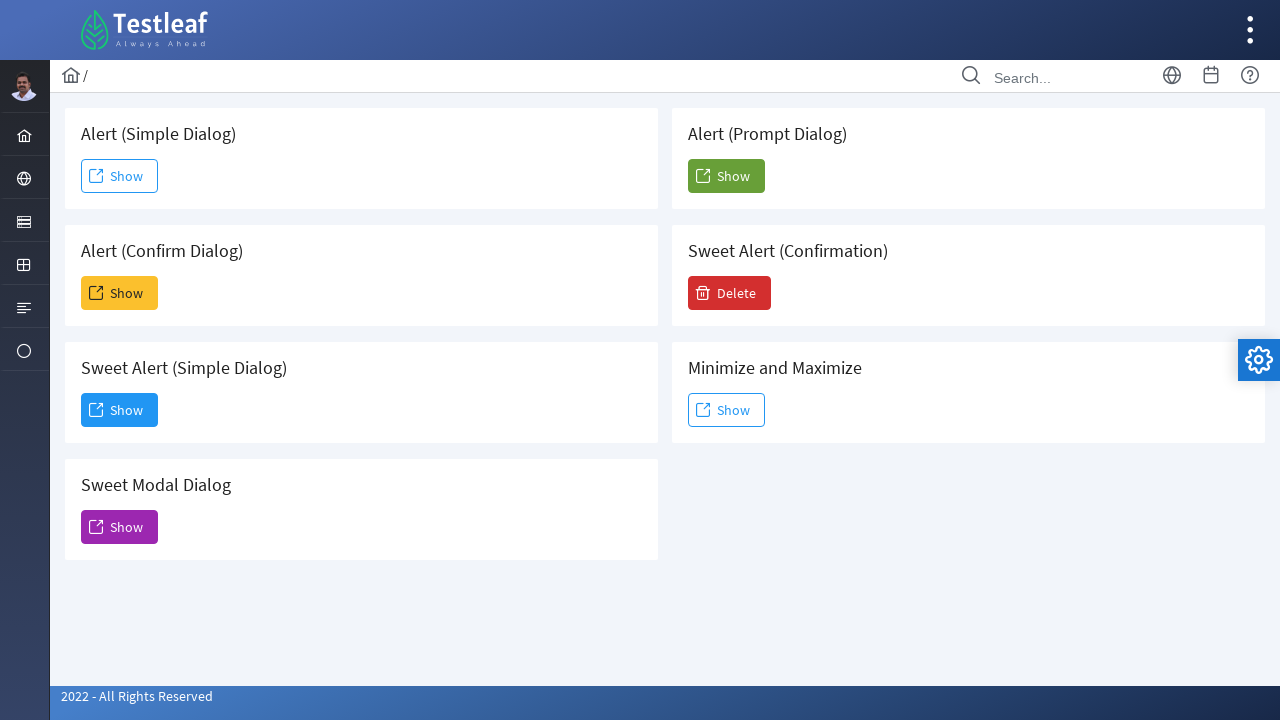

Clicked button to trigger simple alert dialog at (120, 176) on xpath=/html/body/div[1]/div[5]/div[2]/form/div/div[1]/div[1]/button/span[2]
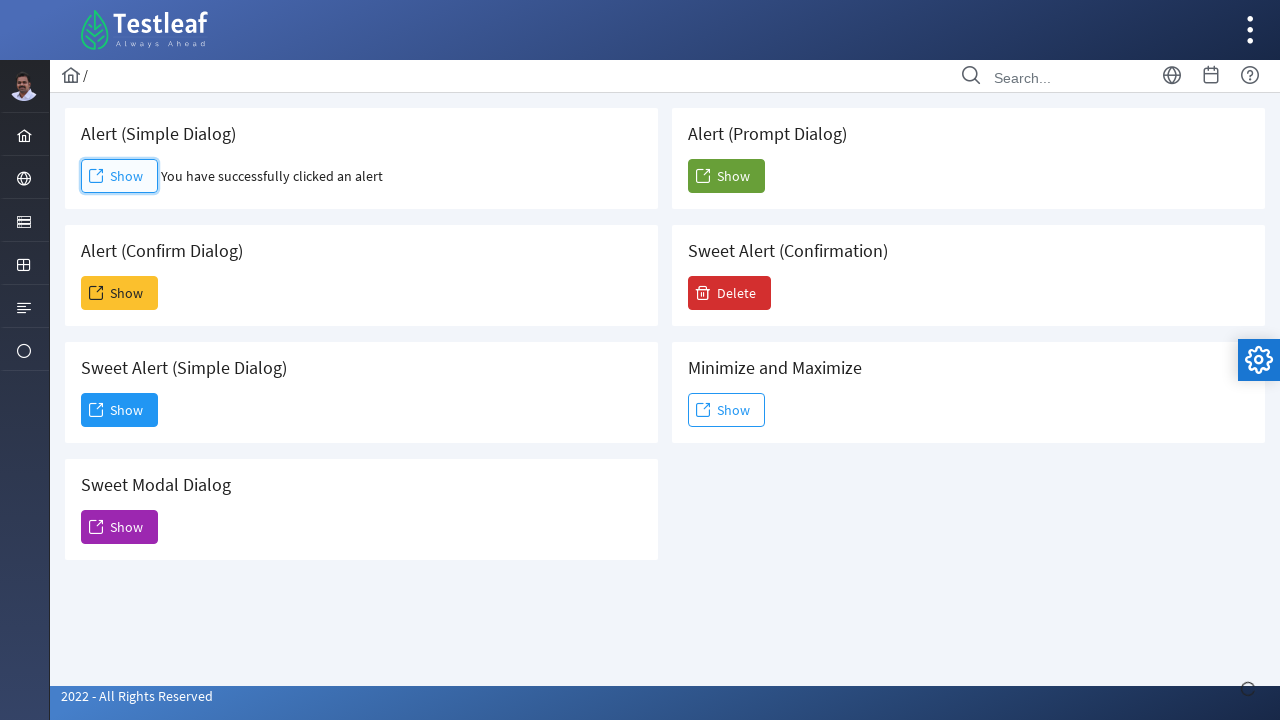

Waited 1 second for alert to appear
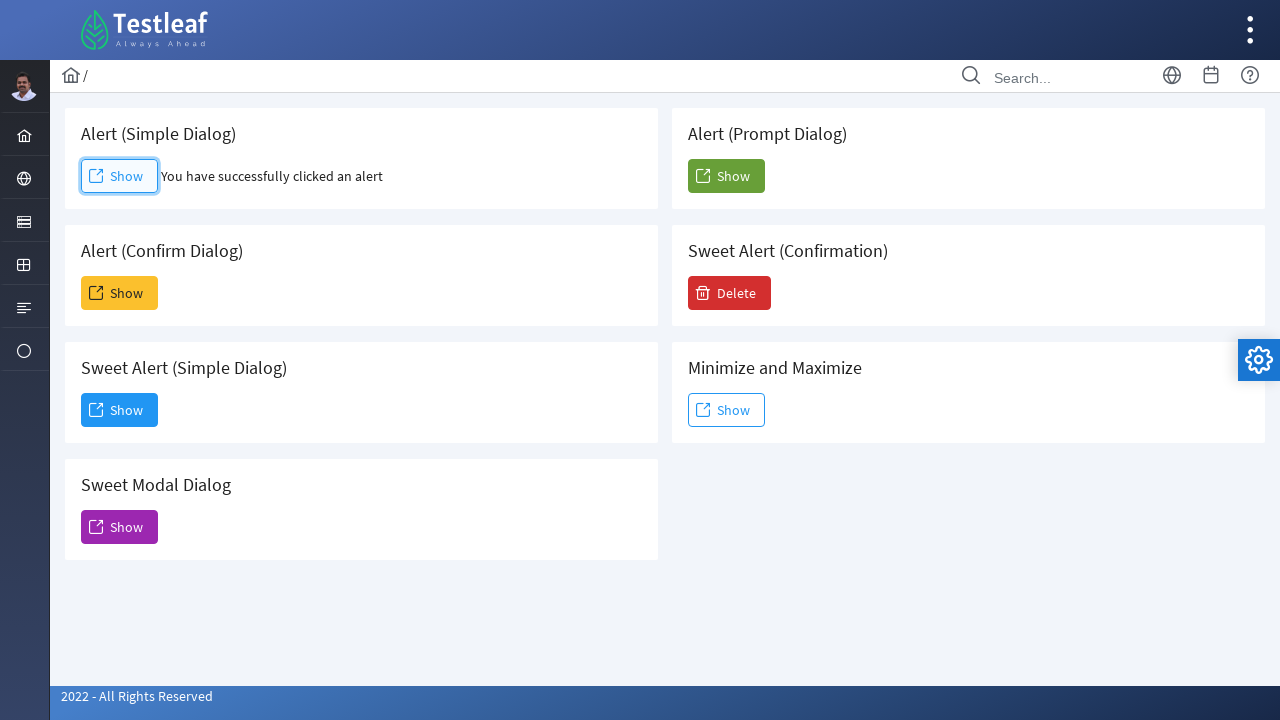

Set up listener to accept any dialogs
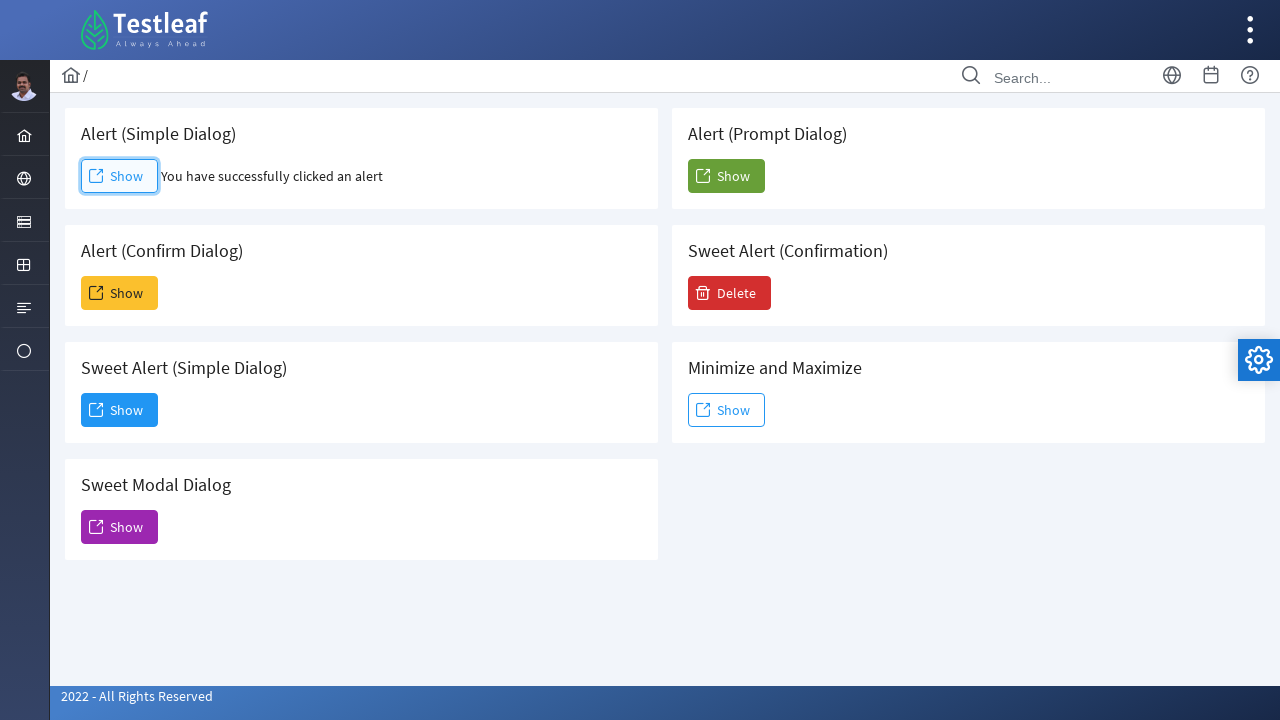

Clicked button again to trigger alert and auto-accept it at (120, 176) on xpath=/html/body/div[1]/div[5]/div[2]/form/div/div[1]/div[1]/button/span[2]
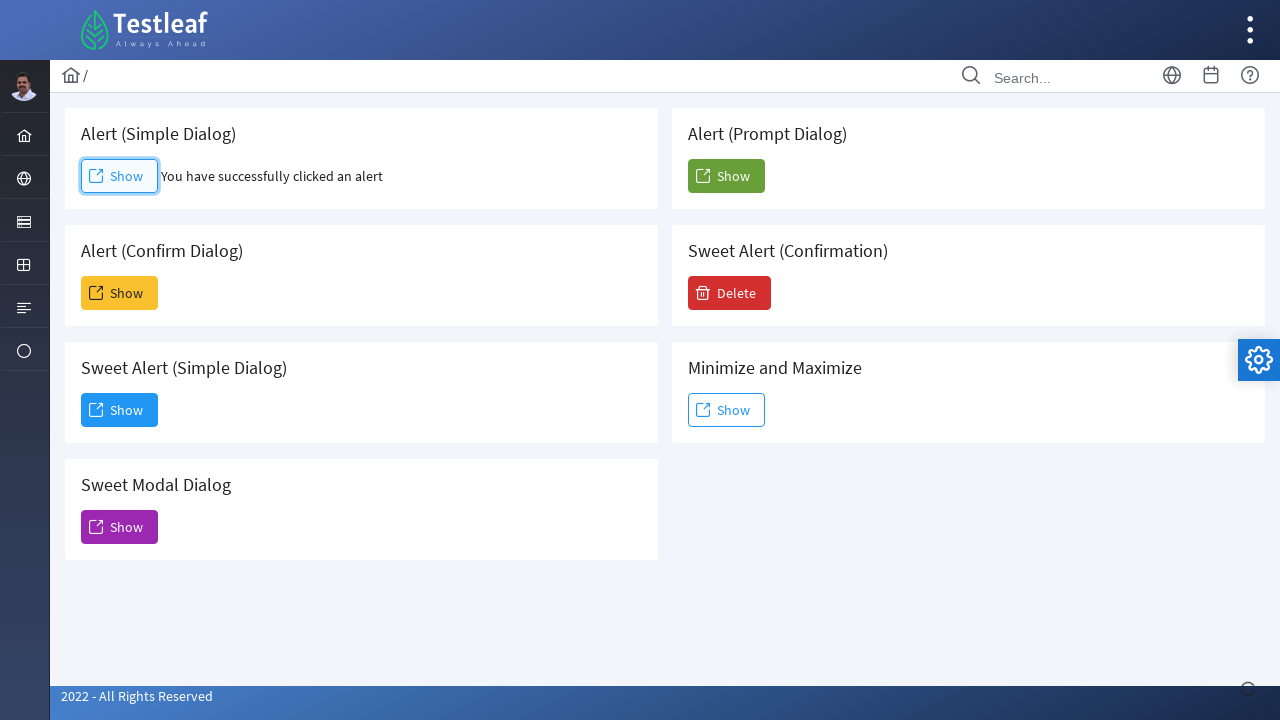

Clicked button to trigger confirm dialog at (120, 293) on #j_idt88\:j_idt93
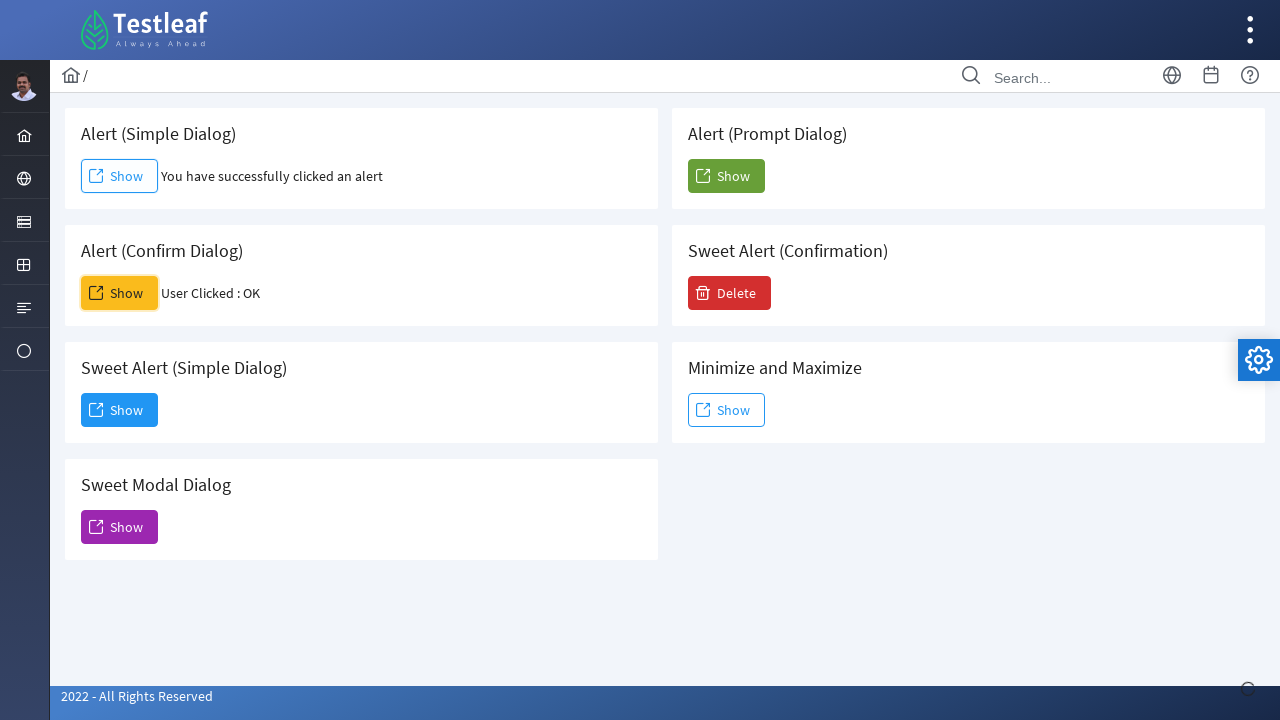

Waited 1 second for confirm dialog to appear
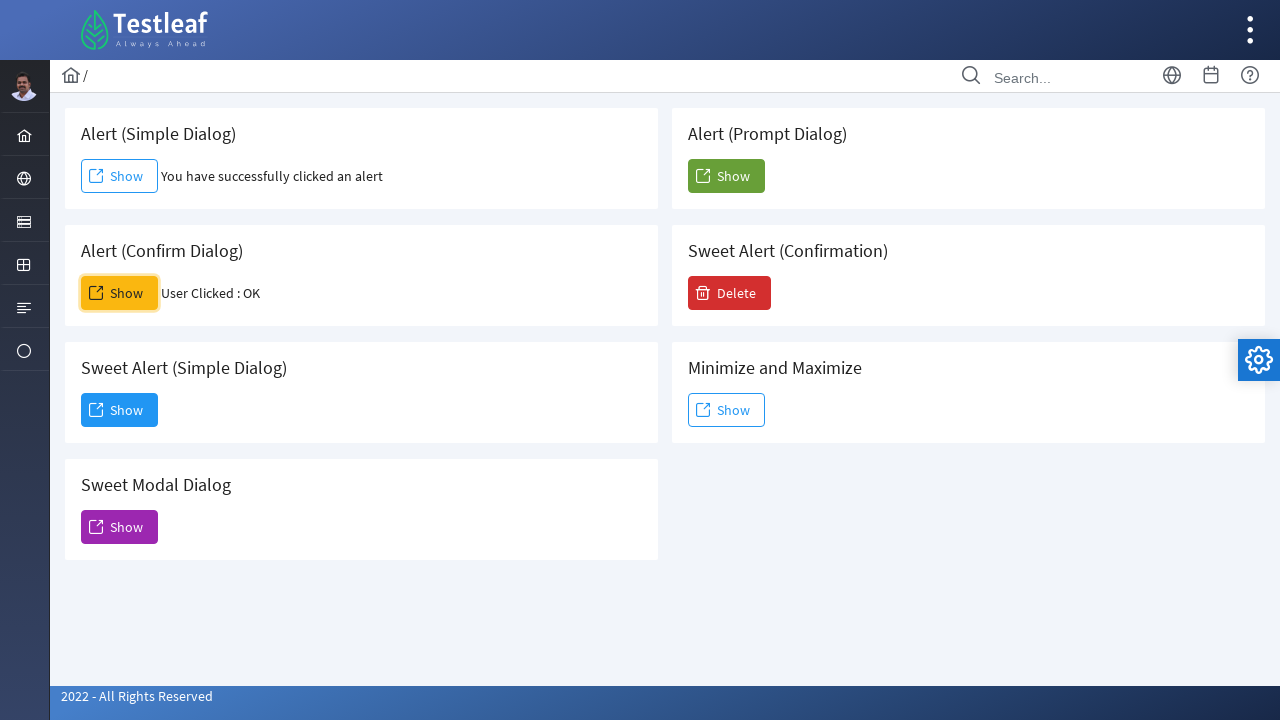

Clicked button to trigger sweet alert dialog at (120, 410) on xpath=/html/body/div[1]/div[5]/div[2]/form/div/div[1]/div[3]/button/span[2]
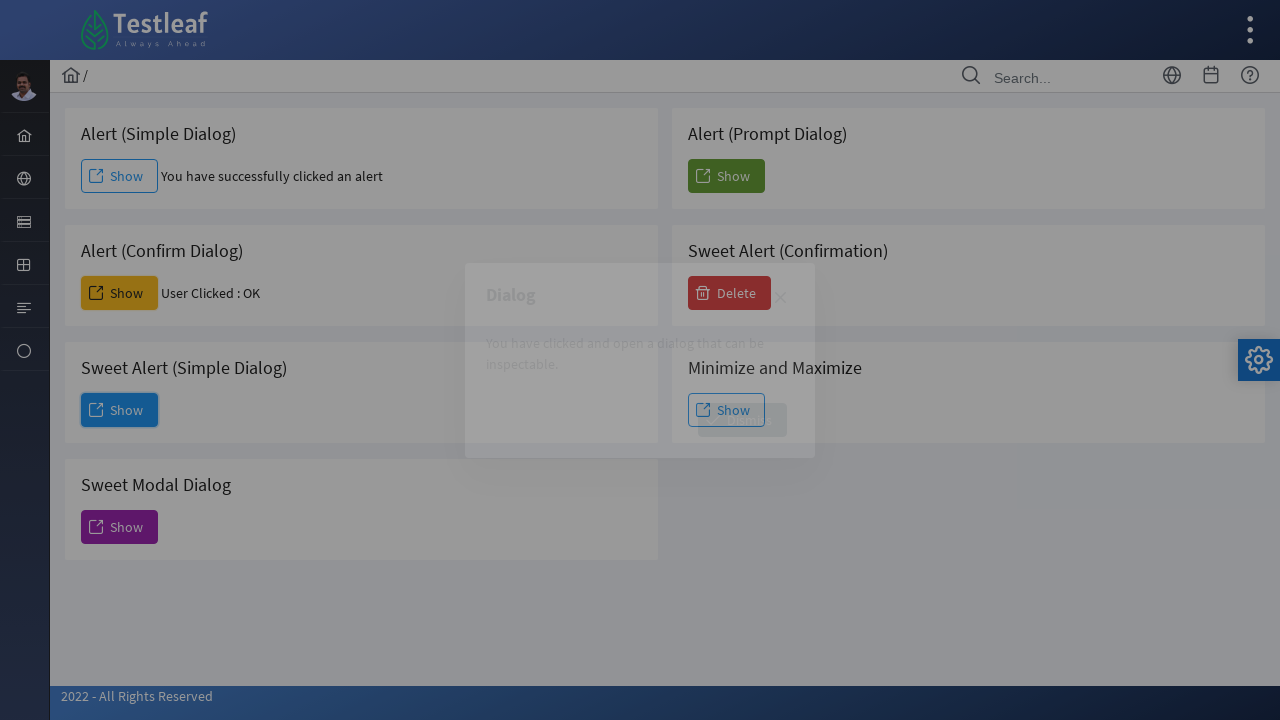

Waited 1.5 seconds for sweet alert to appear
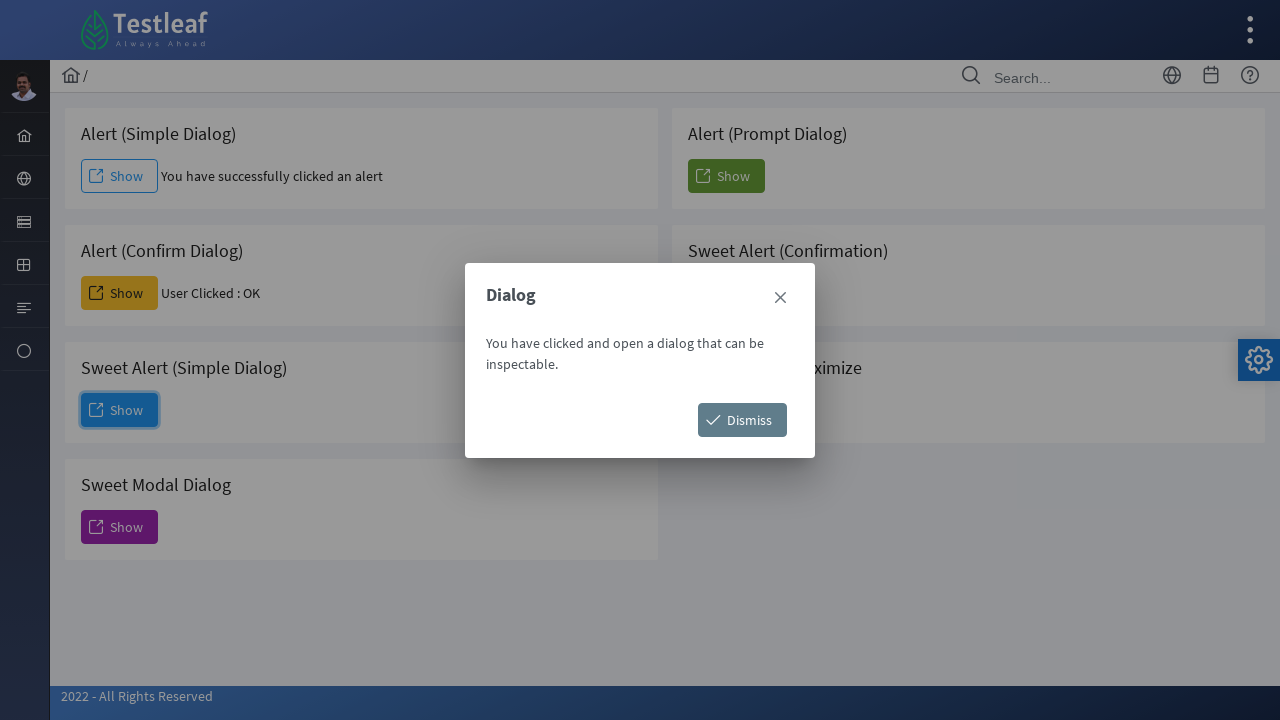

Clicked close button on sweet alert dialog at (780, 298) on xpath=/html/body/div[1]/div[5]/div[2]/form/div/div[1]/div[3]/div/div[1]/a/span
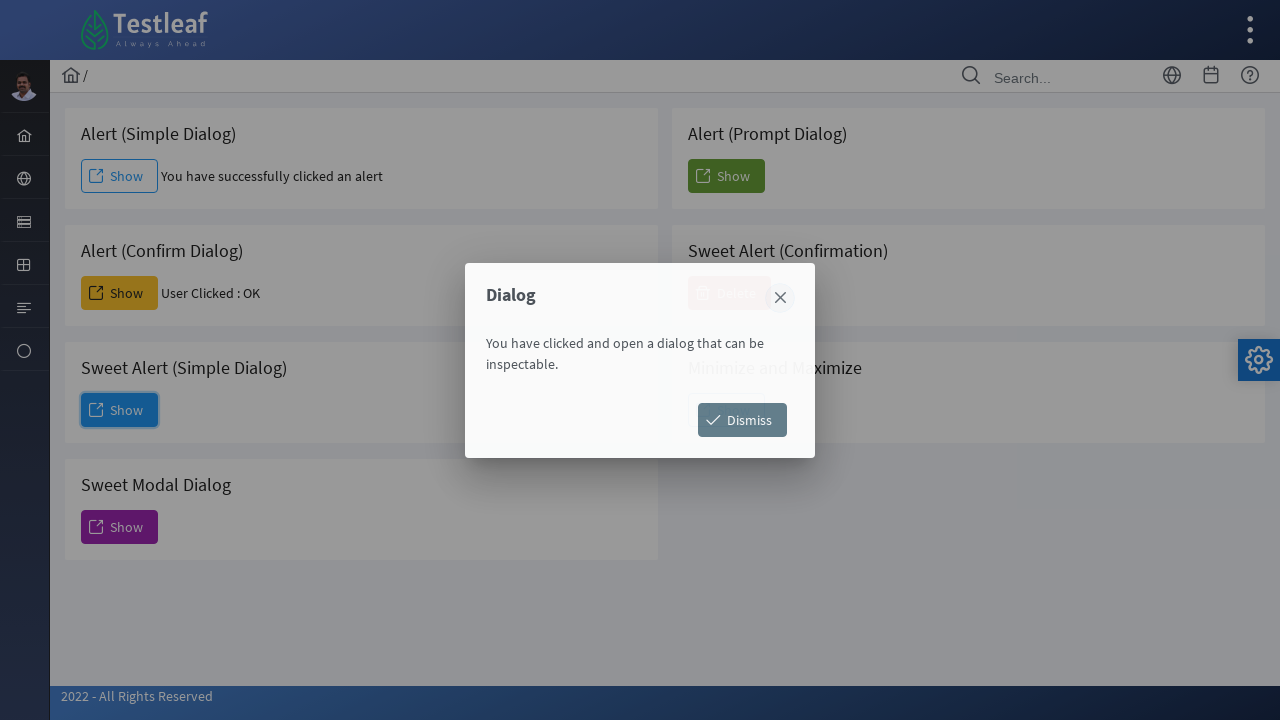

Waited 1.5 seconds after closing sweet alert
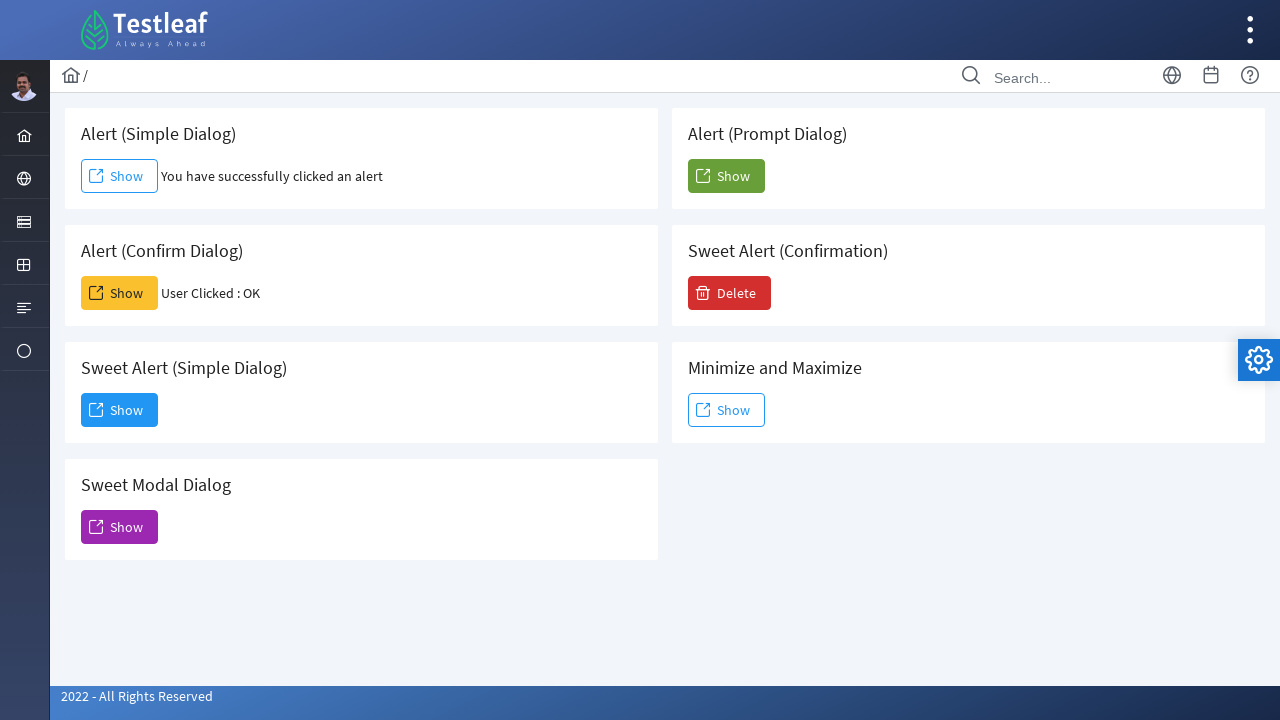

Clicked button to trigger prompt dialog at (726, 176) on #j_idt88\:j_idt104
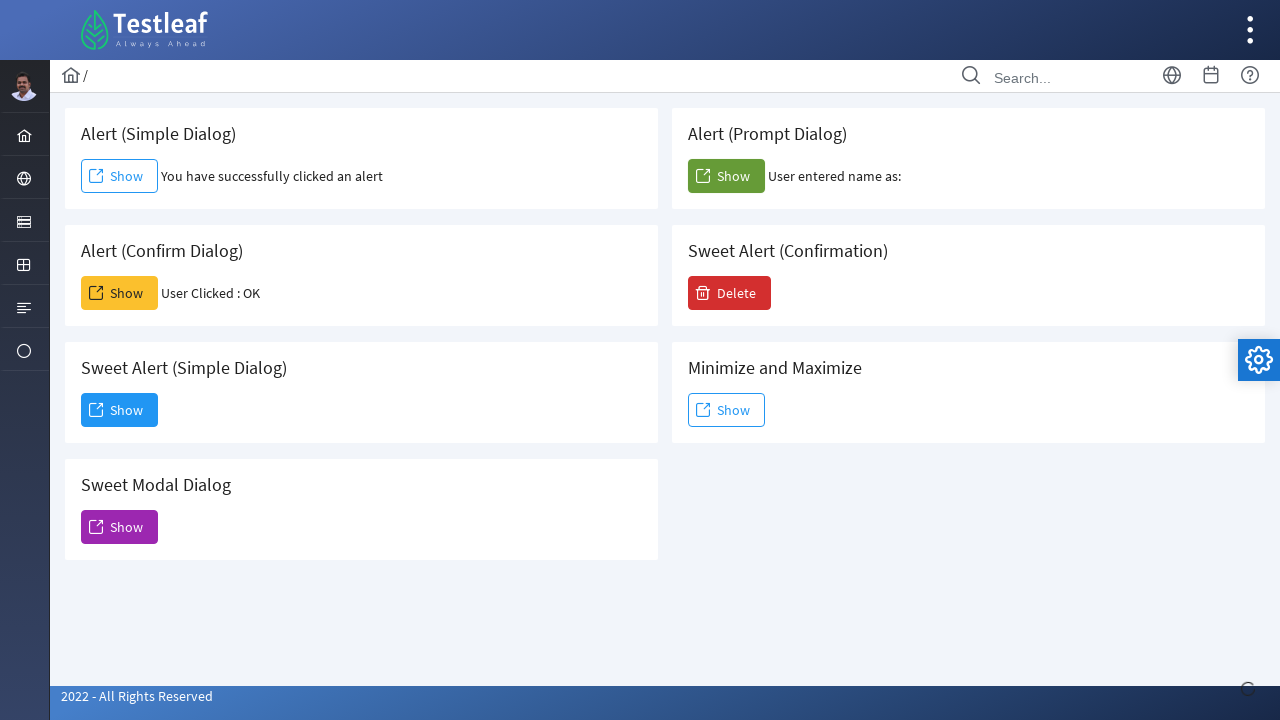

Waited 1.5 seconds for prompt dialog to appear
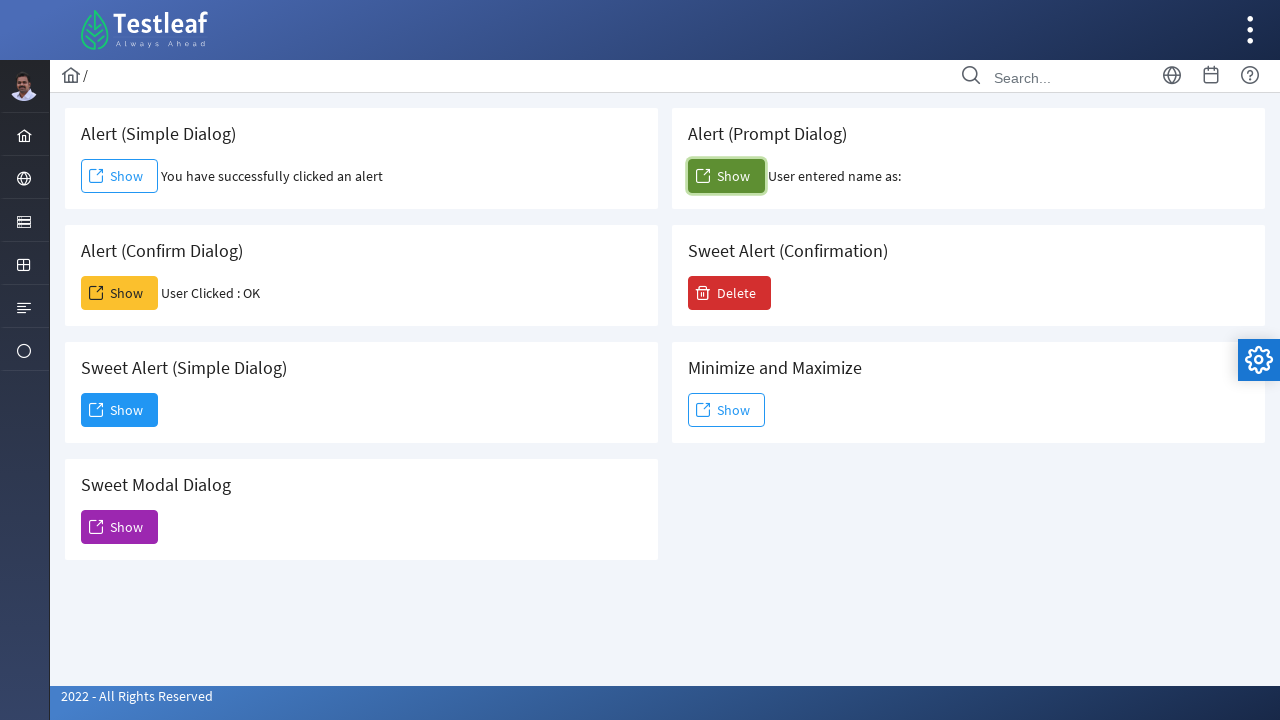

Clicked button to trigger sweet alert confirmation at (730, 293) on #j_idt88\:j_idt106
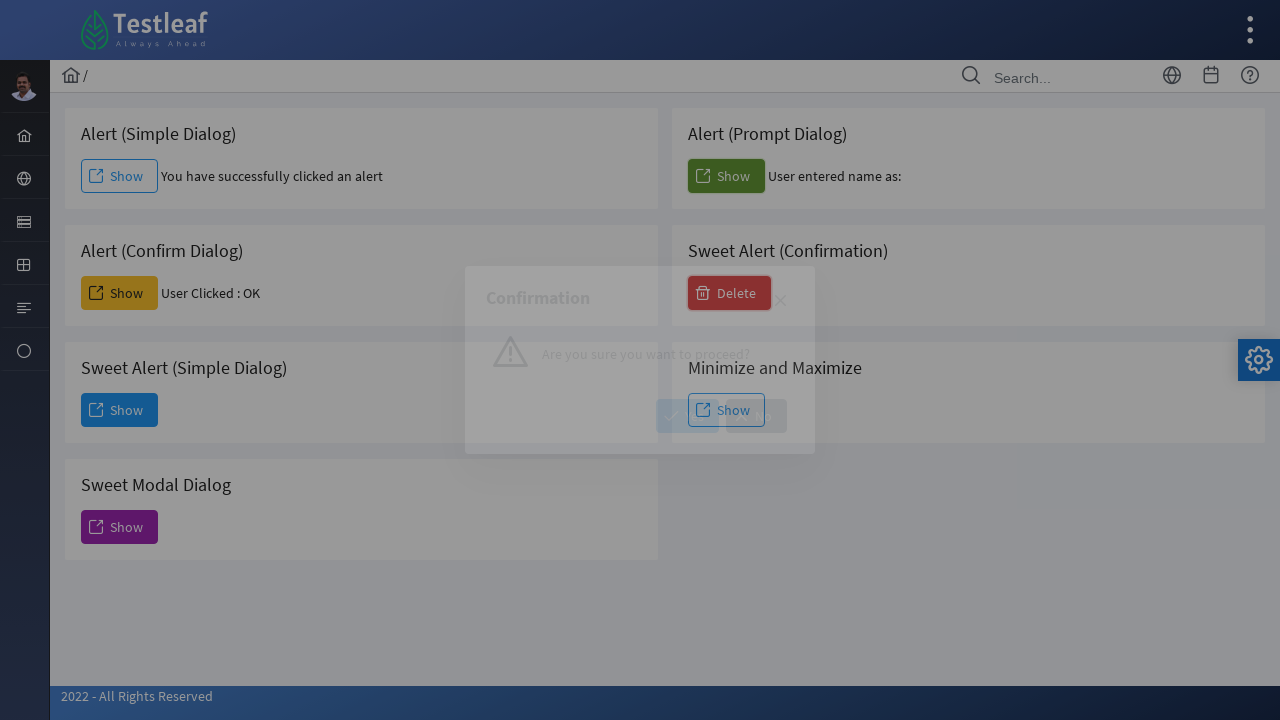

Waited 1.5 seconds for sweet alert confirmation to appear
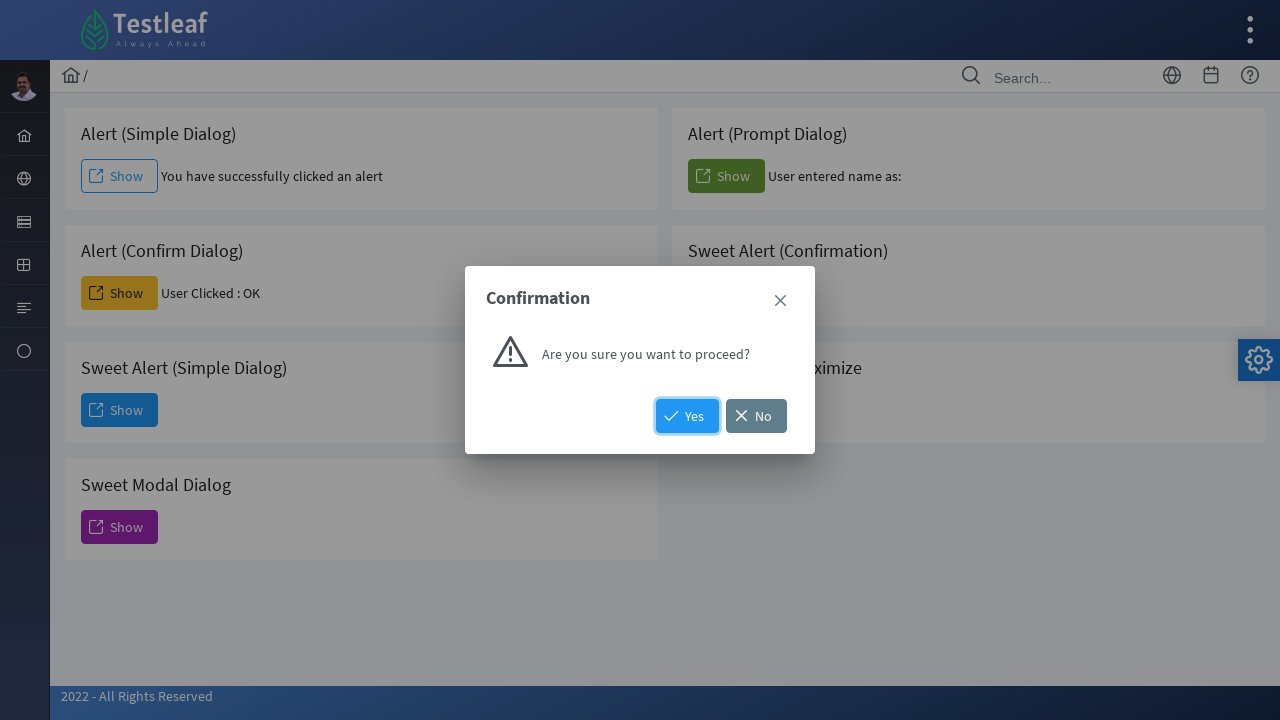

Clicked confirm button on sweet alert confirmation dialog at (688, 416) on #j_idt88\:j_idt108
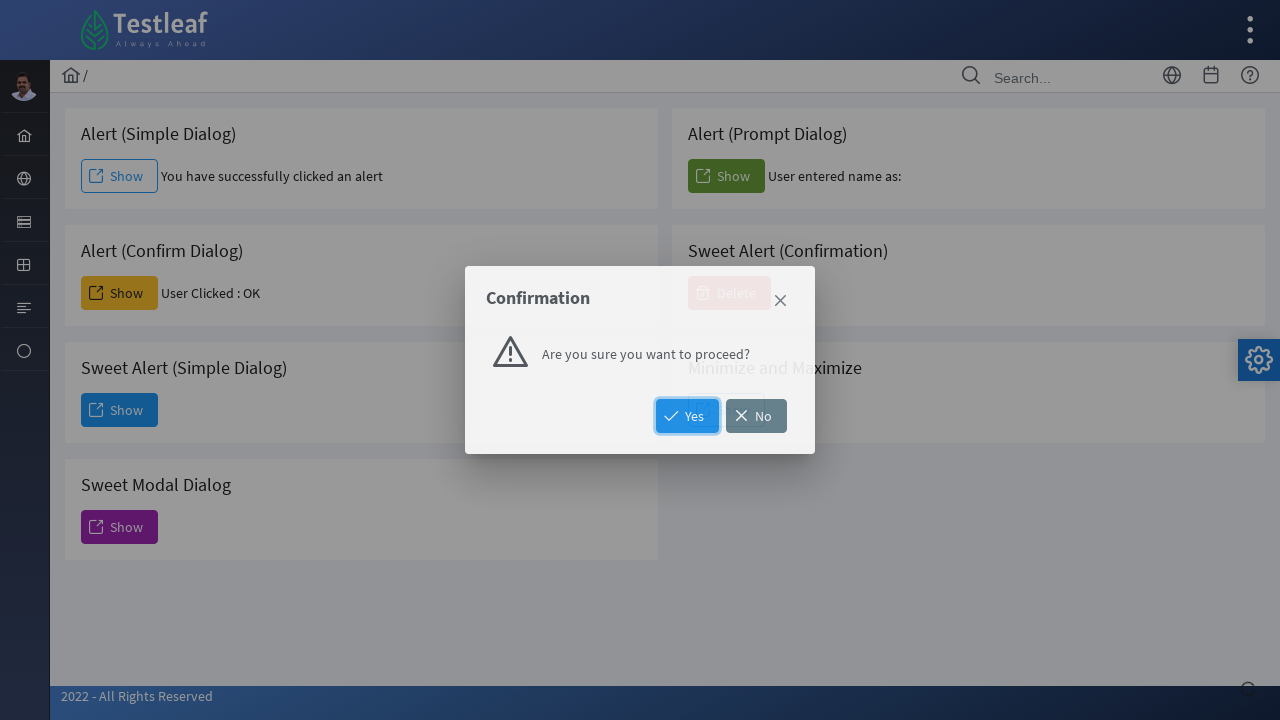

Waited 1.5 seconds after confirming sweet alert
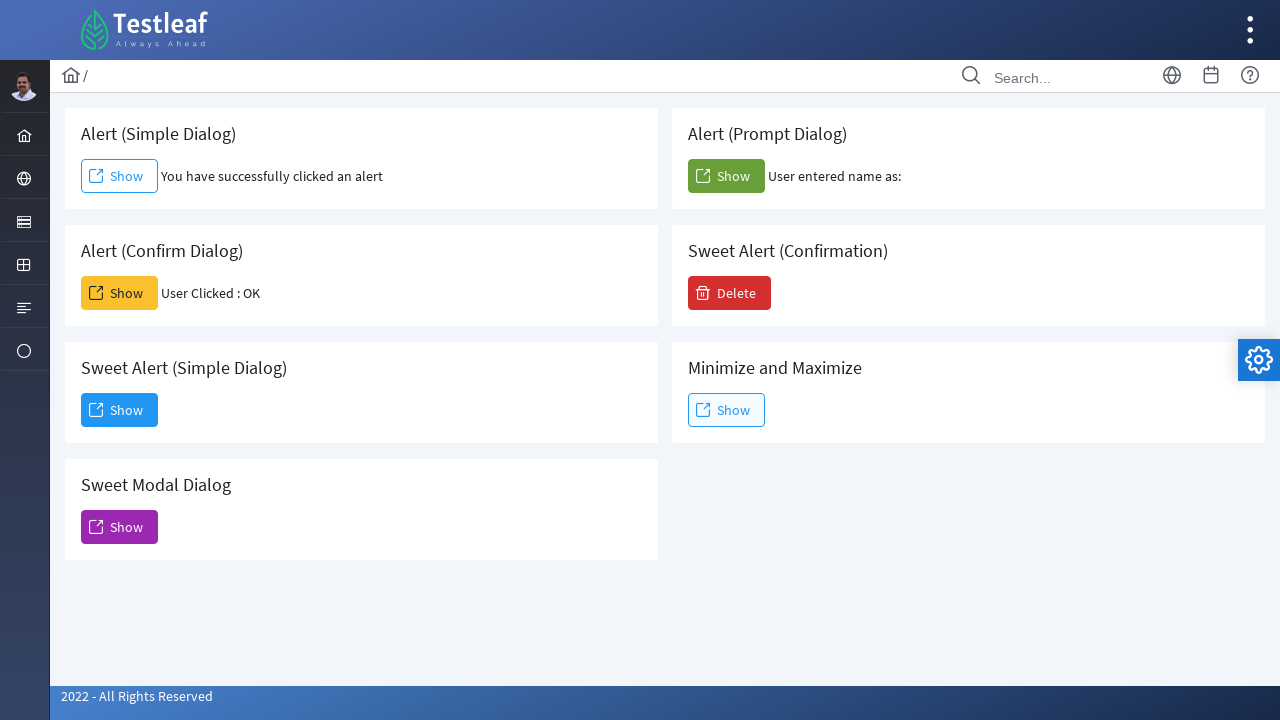

Clicked button to trigger minimize/maximize dialog at (726, 410) on #j_idt88\:j_idt111
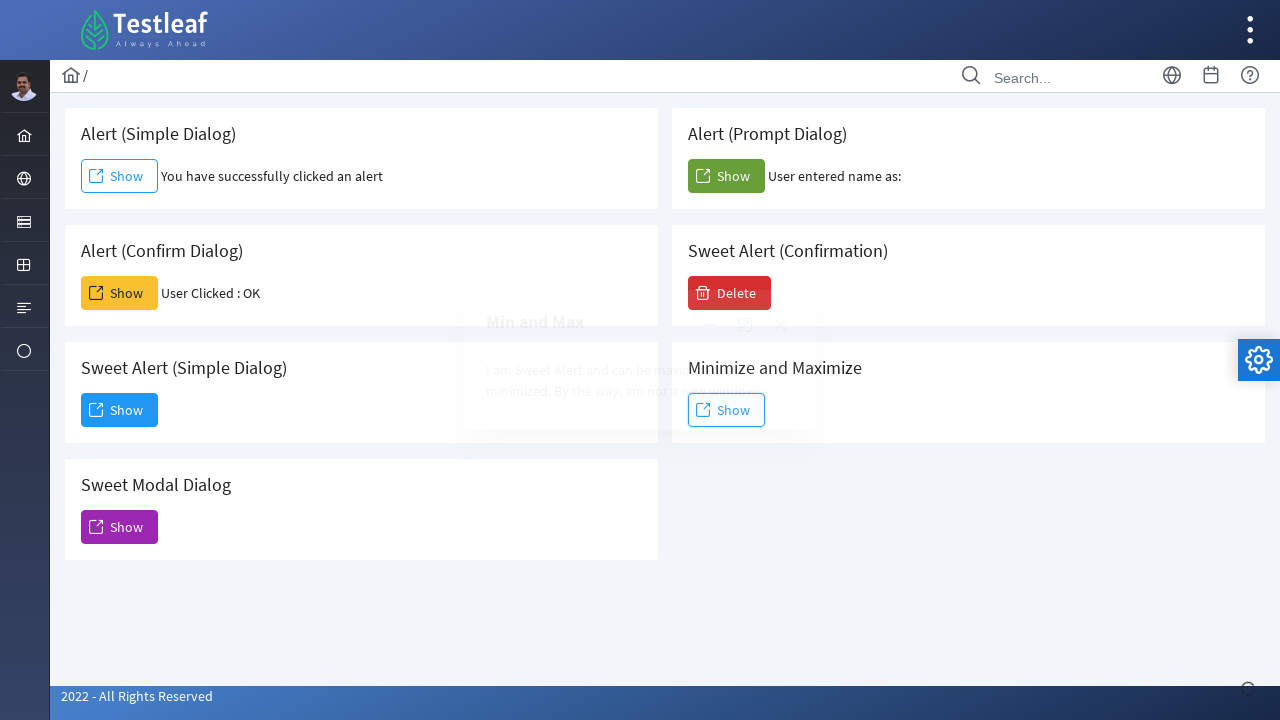

Waited 1.5 seconds for minimize/maximize dialog to appear
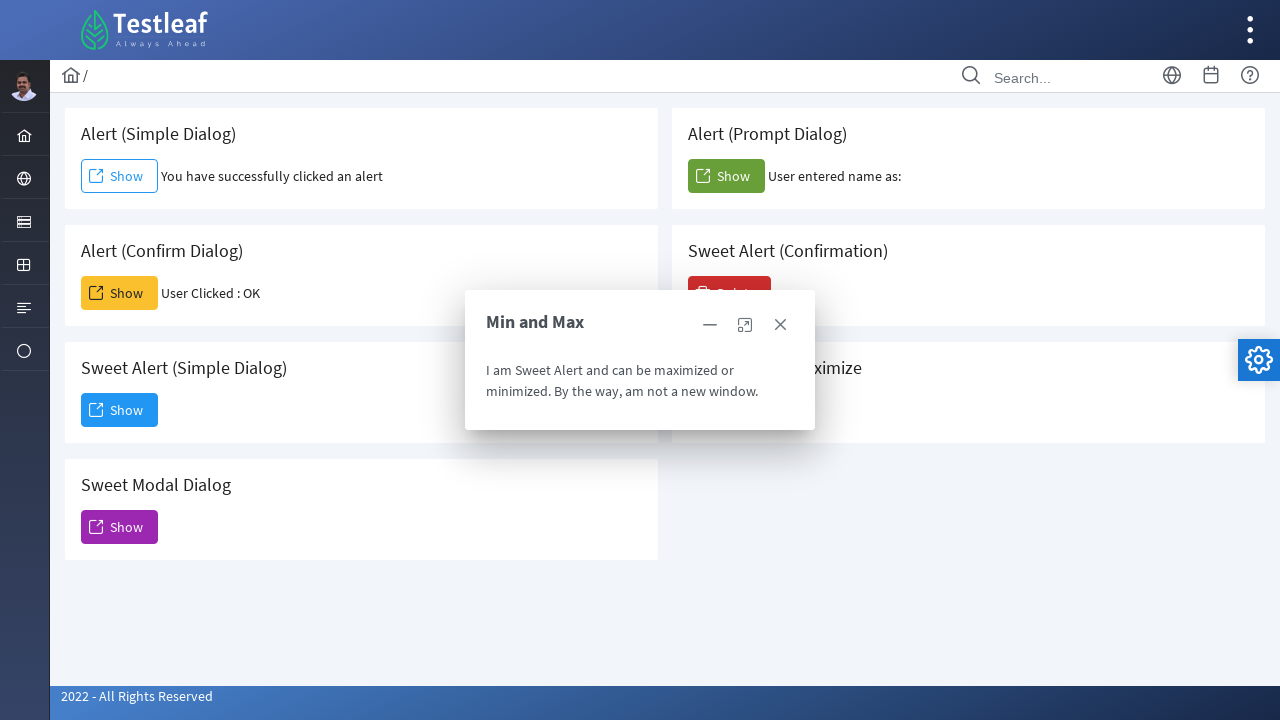

Clicked close button on minimize/maximize dialog at (745, 325) on xpath=/html/body/div[1]/div[5]/div[2]/form/div/div[2]/div[3]/div/div[1]/a[2]/spa
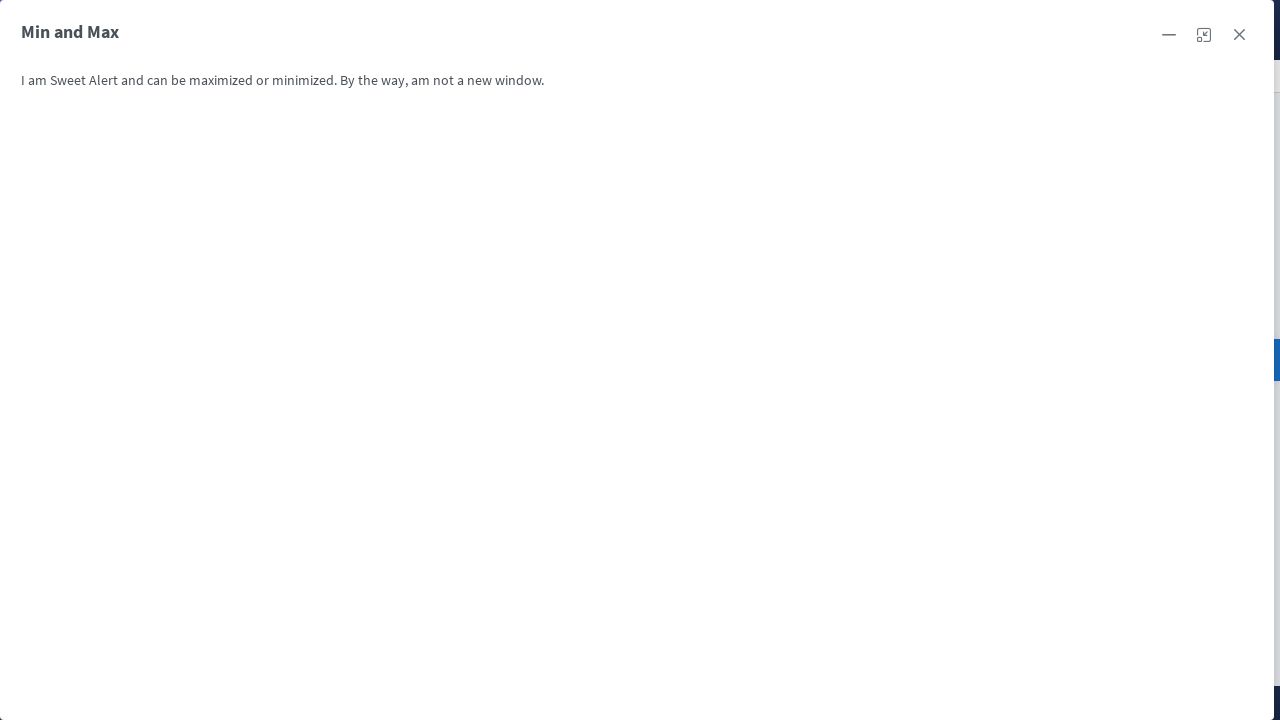

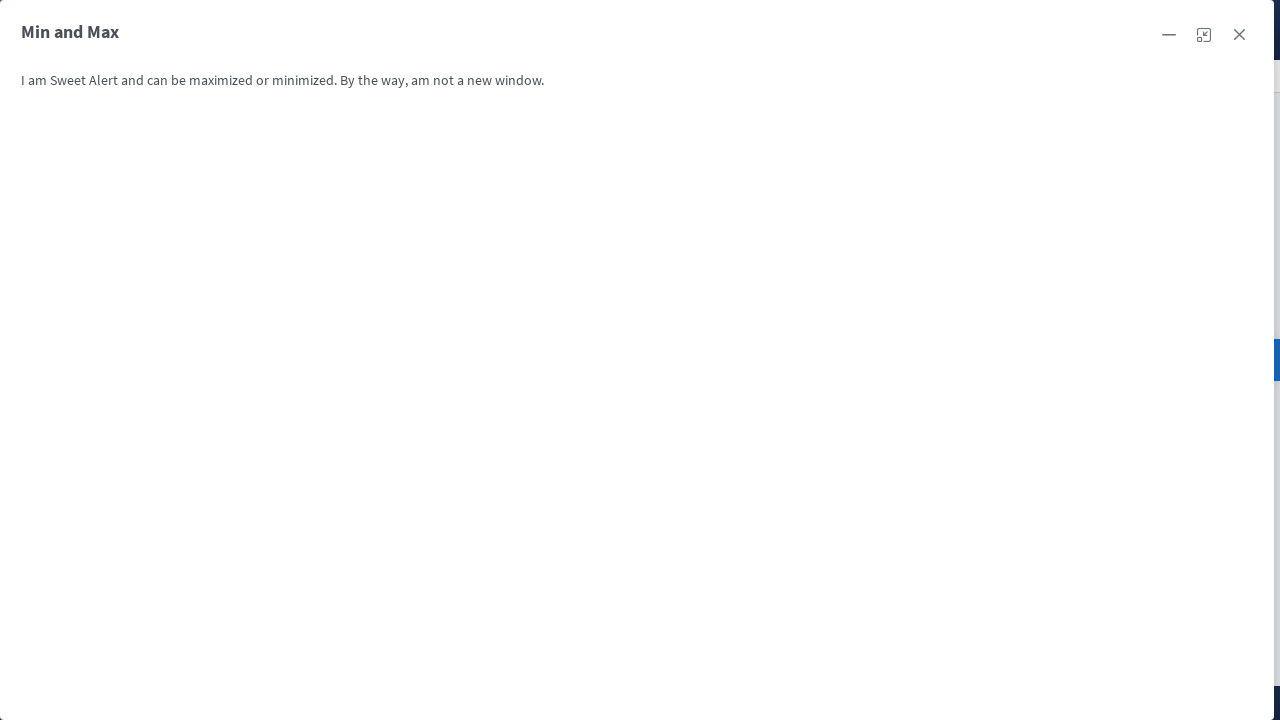